Tests registration flow with an existing email address to verify that the system correctly displays an error message when attempting to register with an already registered email

Starting URL: https://automationexercise.com/

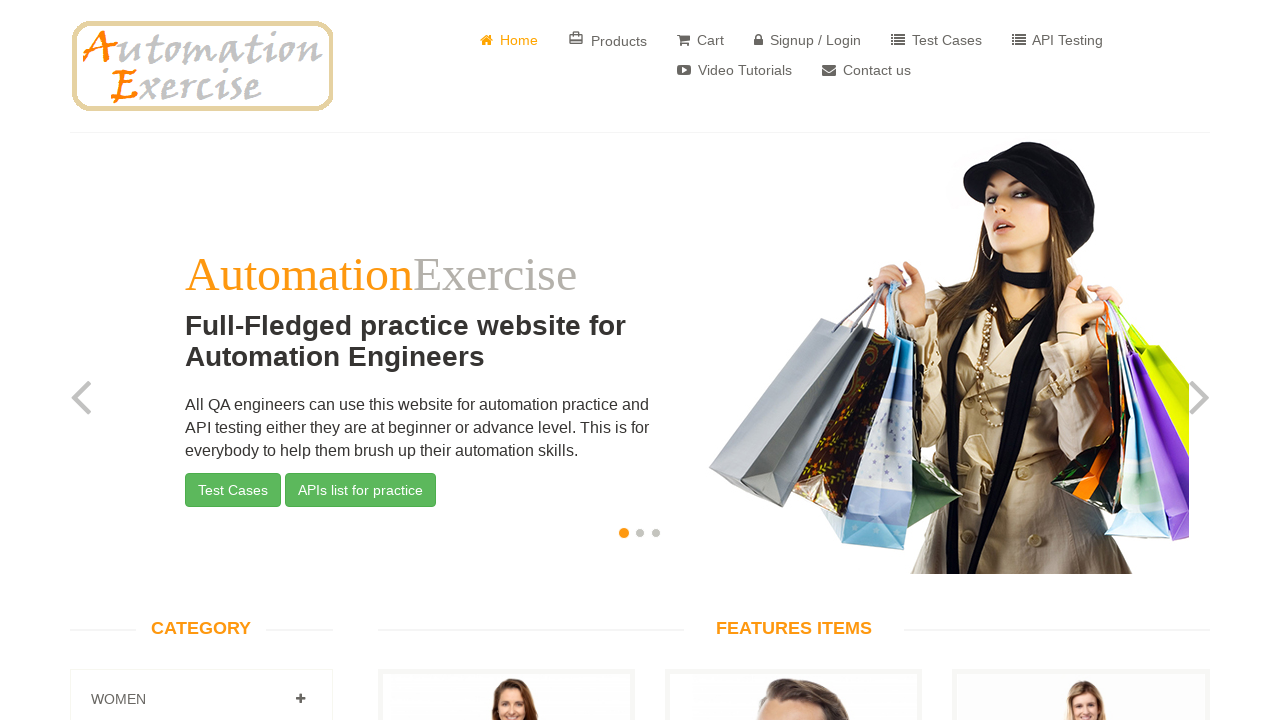

Verified home page title is 'Automation Exercise'
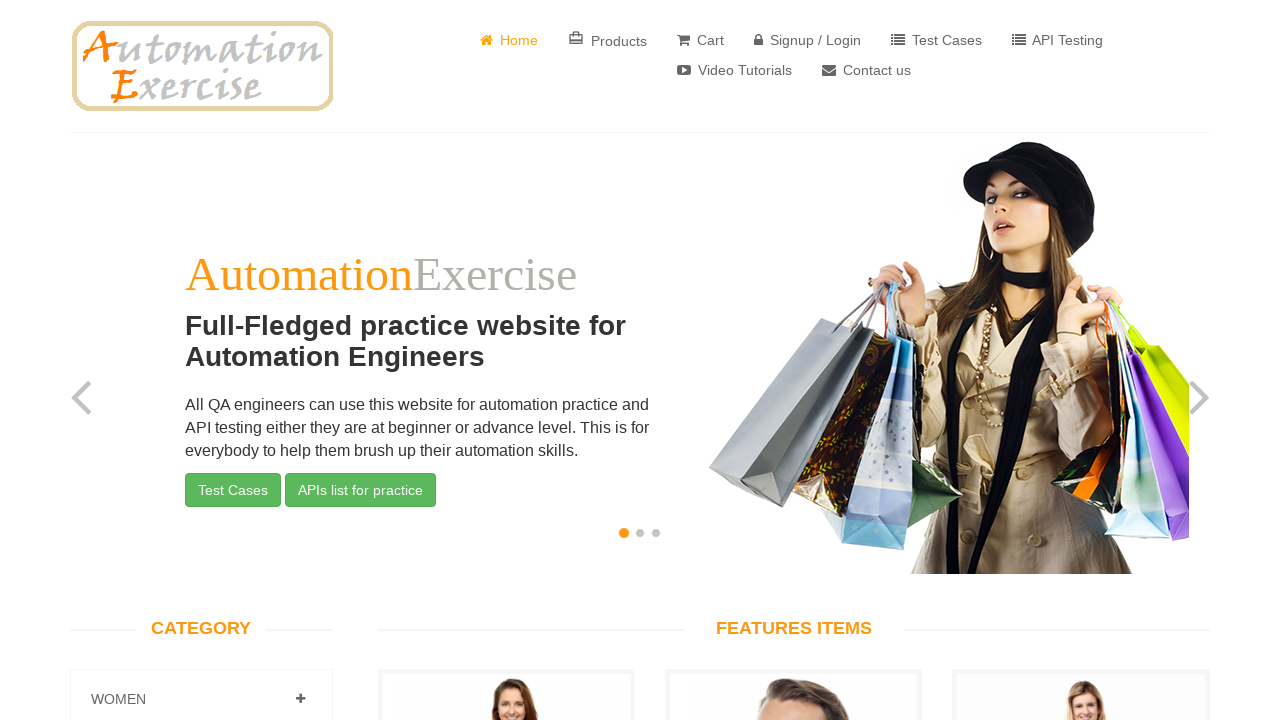

Clicked on Signup / Login button at (808, 40) on xpath=//a[text()=' Signup / Login']
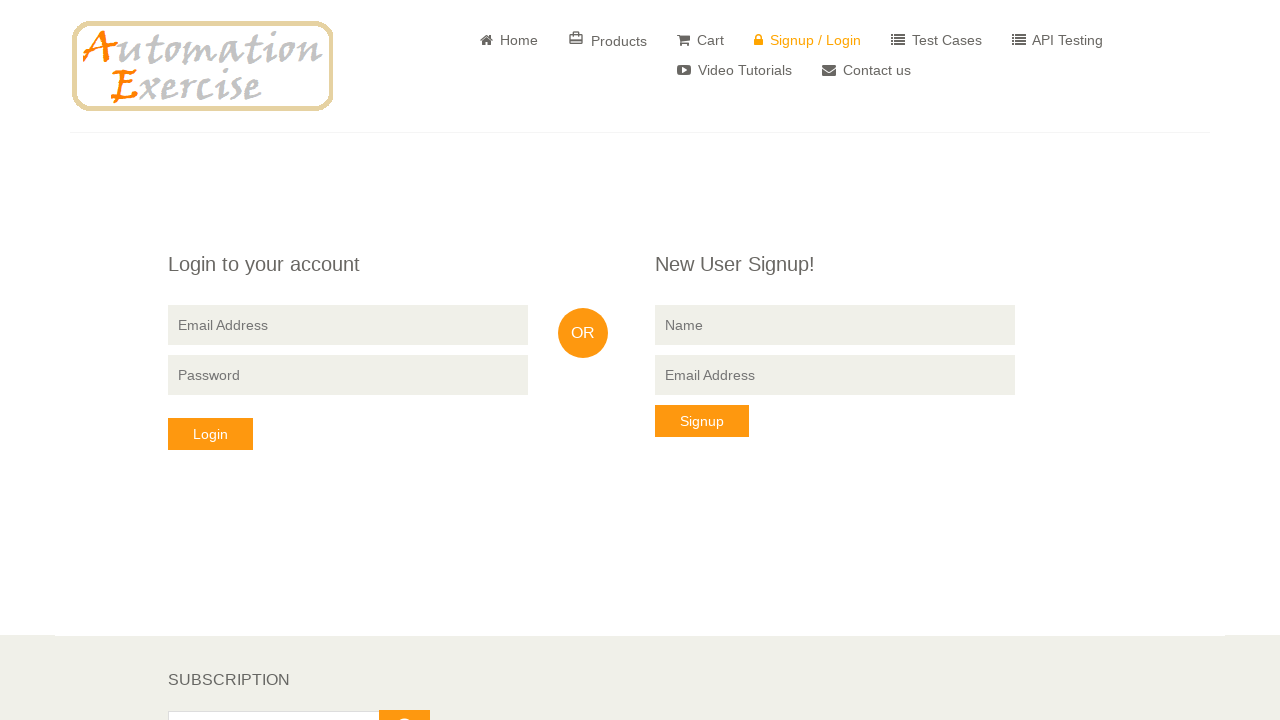

New User Signup form loaded and visible
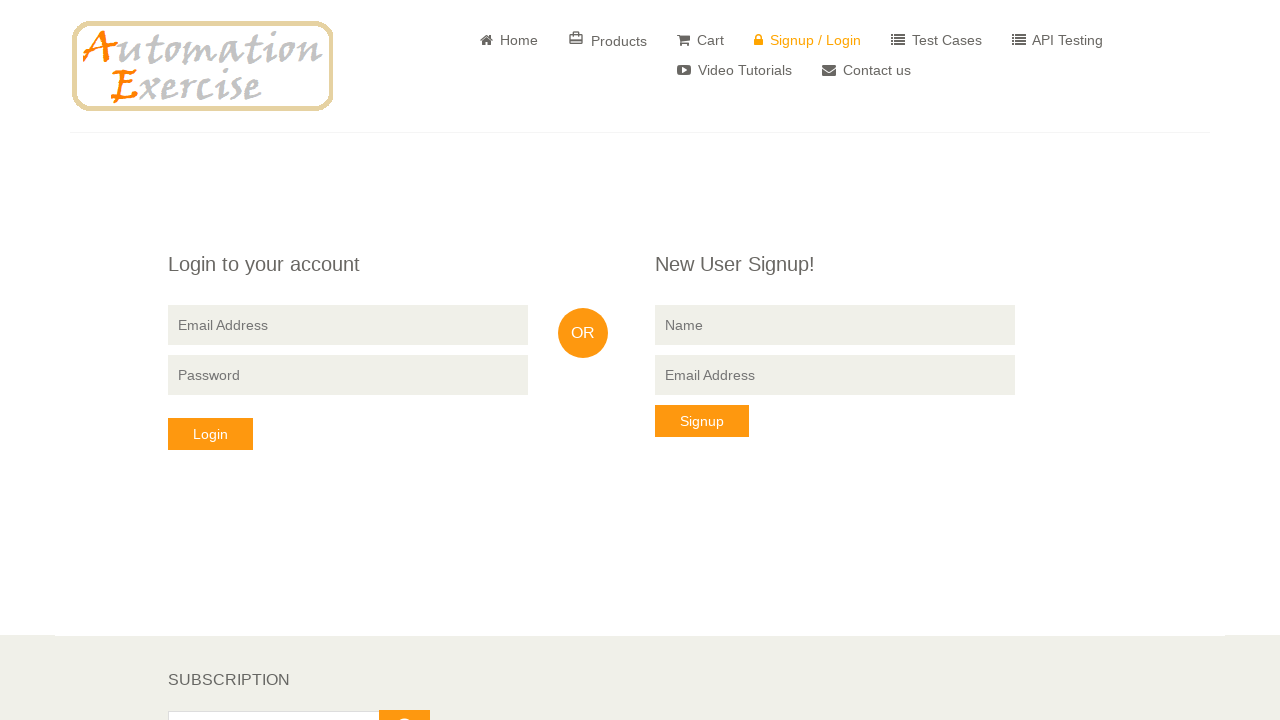

Filled signup name field with 'TestUser Smith' on //input[@data-qa='signup-name']
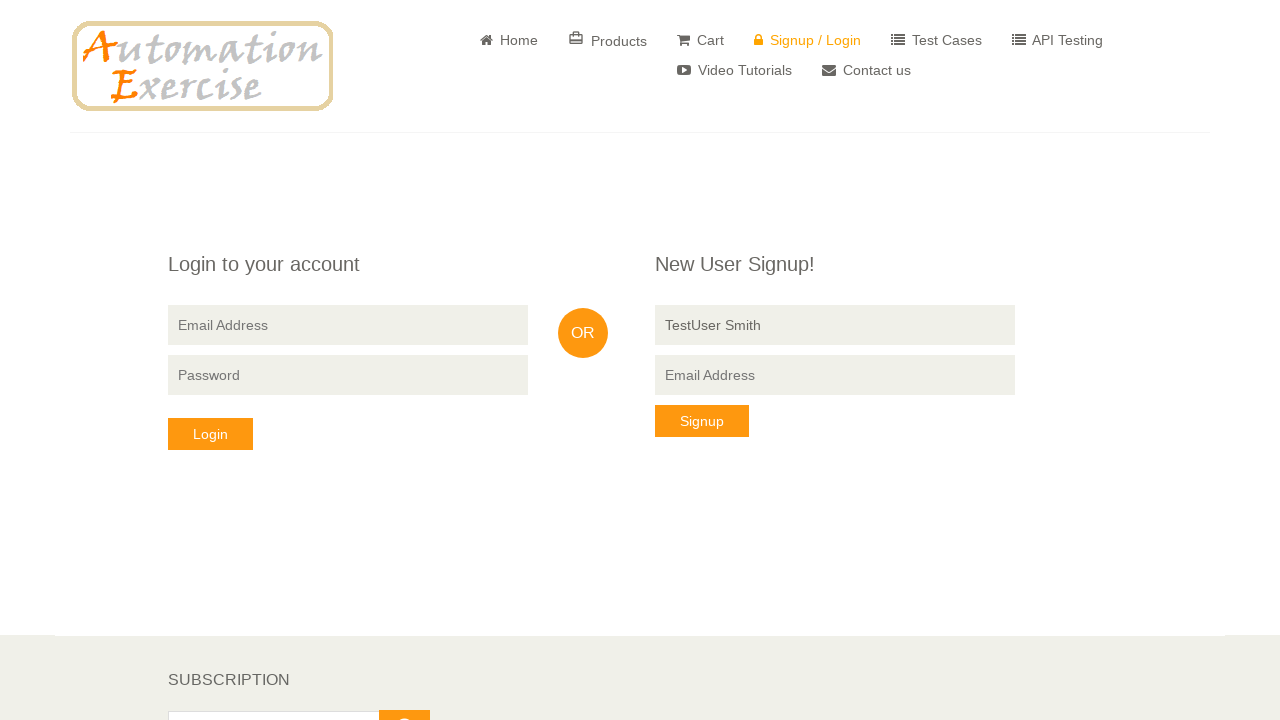

Filled signup email field with 'testuser2024@example.com' on //input[@data-qa='signup-email']
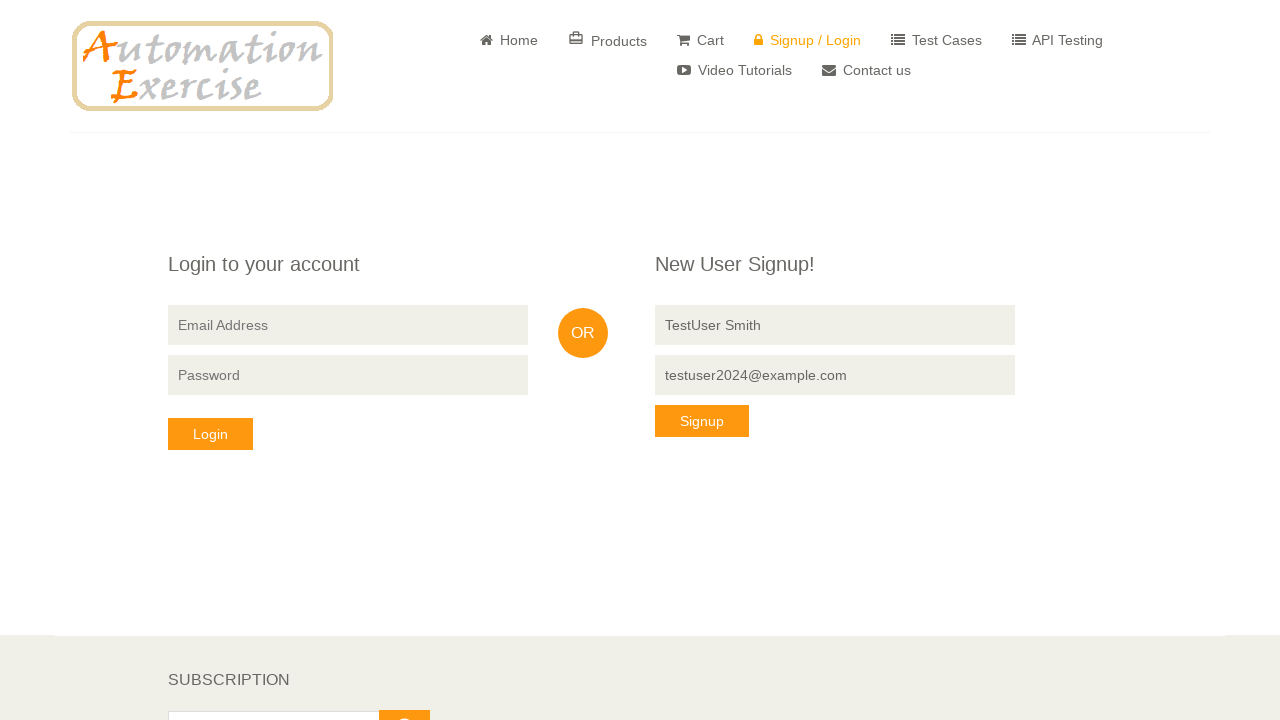

Clicked Signup button to attempt registration at (702, 421) on xpath=//button[text()='Signup']
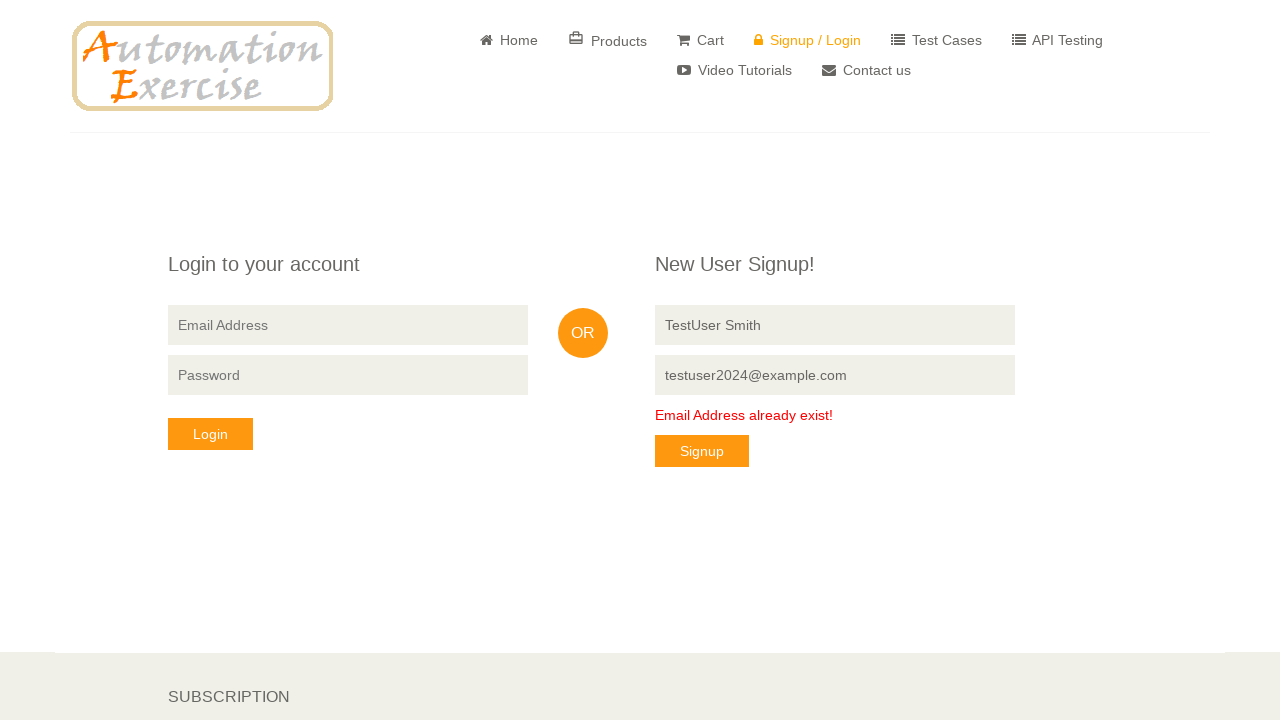

Error message 'Email Address already exist!' appeared, confirming existing email validation
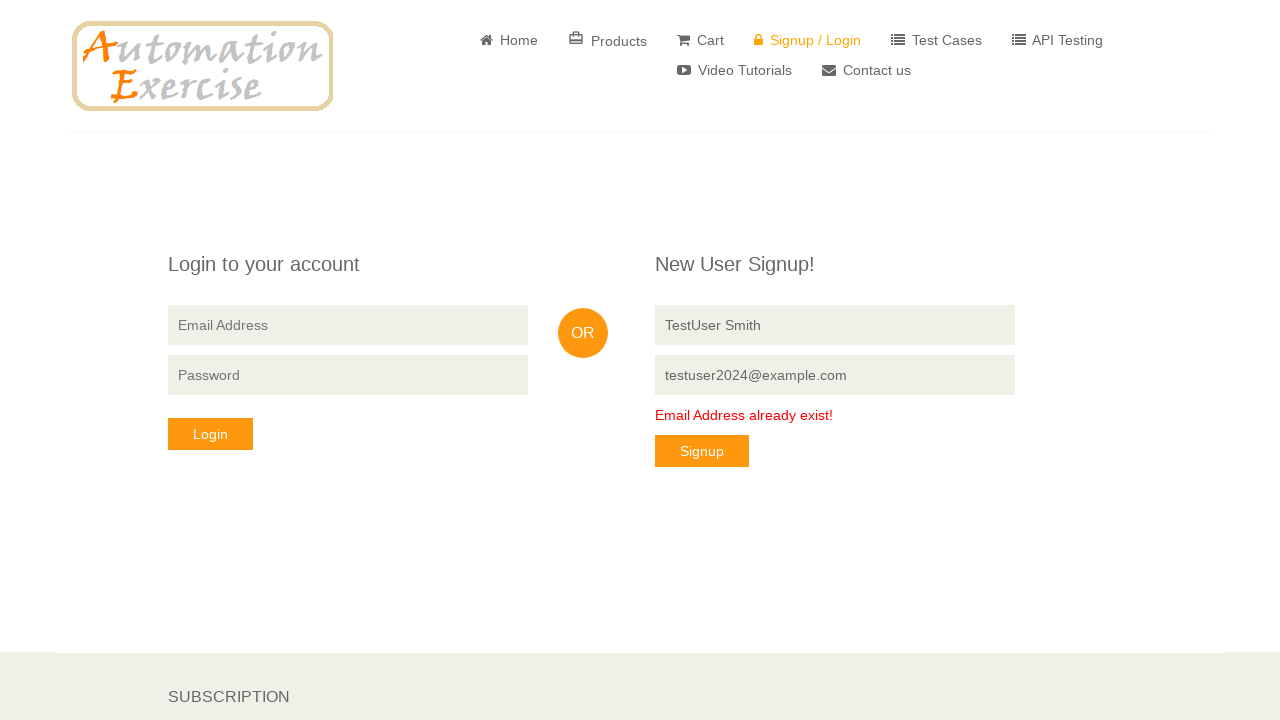

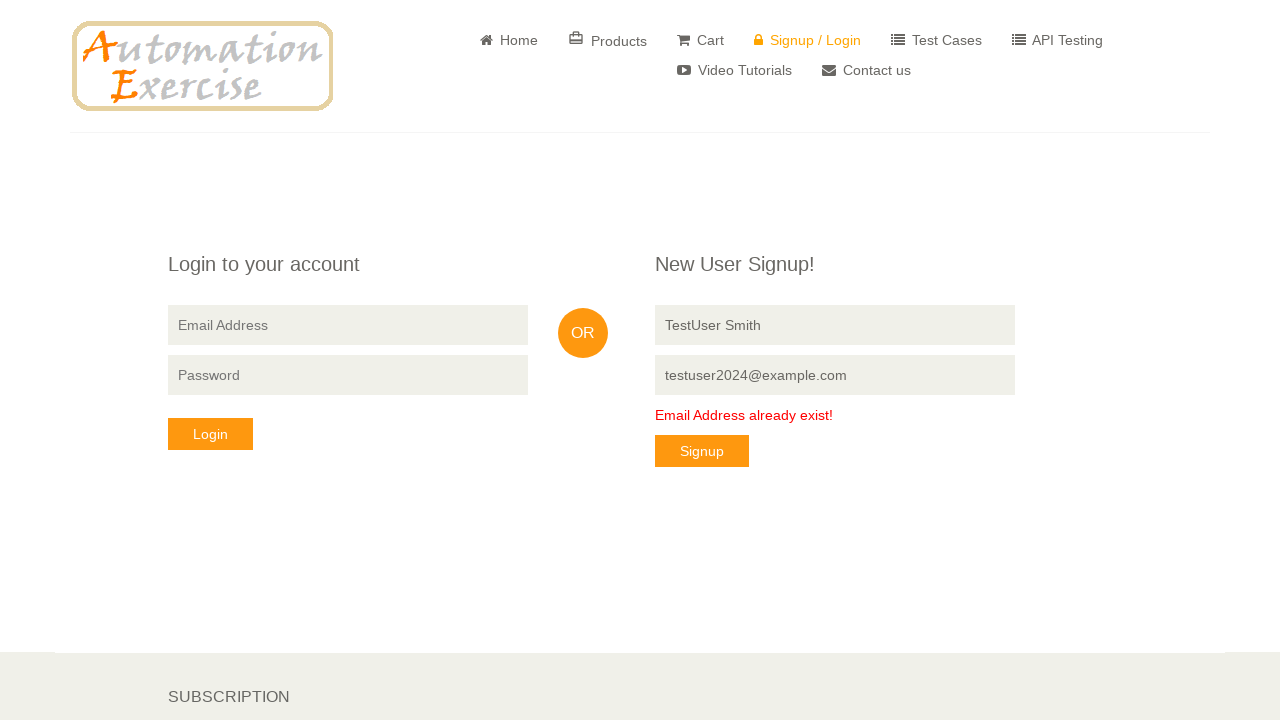